Tests keyboard interactions by typing text, selecting all text with keyboard shortcut, and deleting it

Starting URL: http://the-internet.herokuapp.com/key_presses

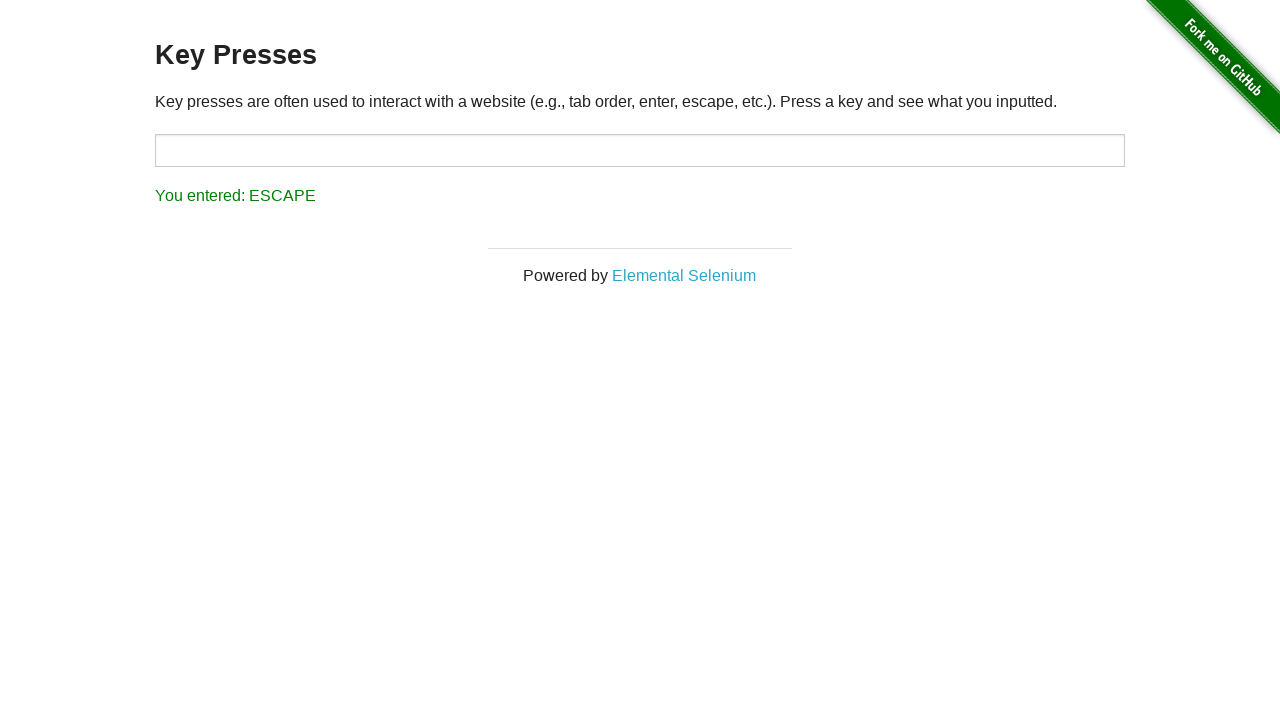

Typed 'Hello World' into the target input field on #target
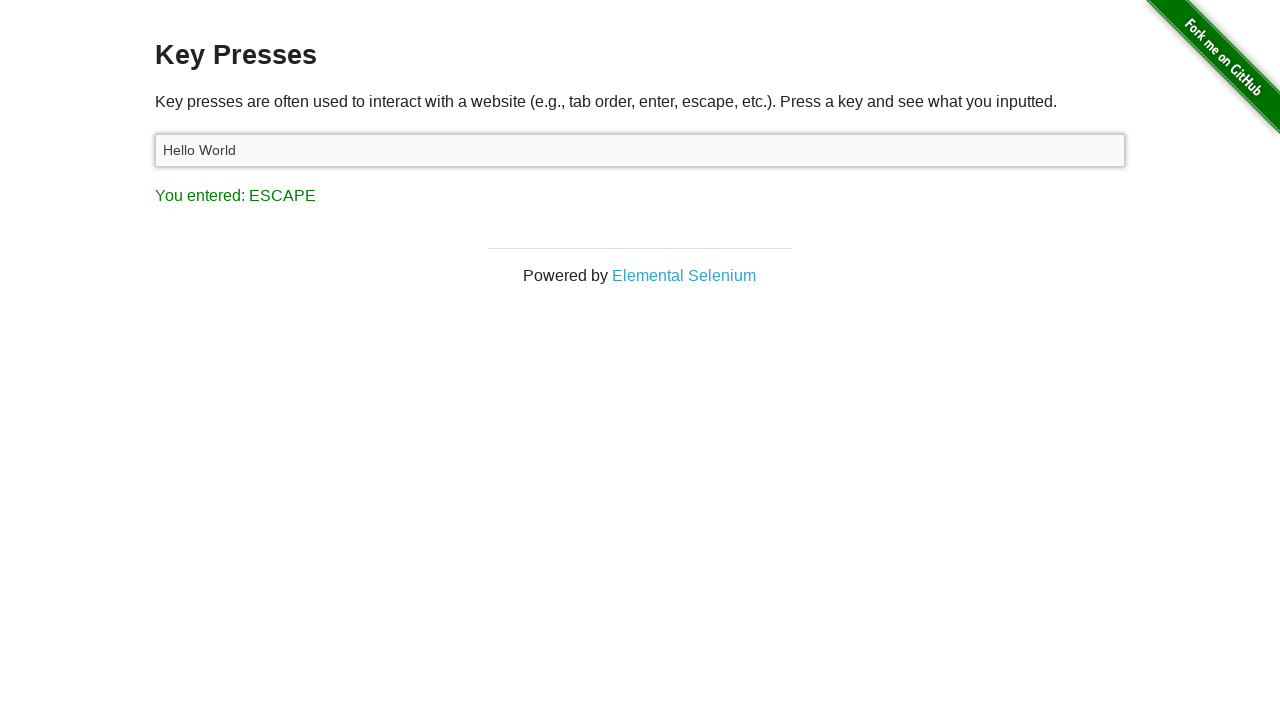

Clicked on the target input field to focus it at (640, 150) on #target
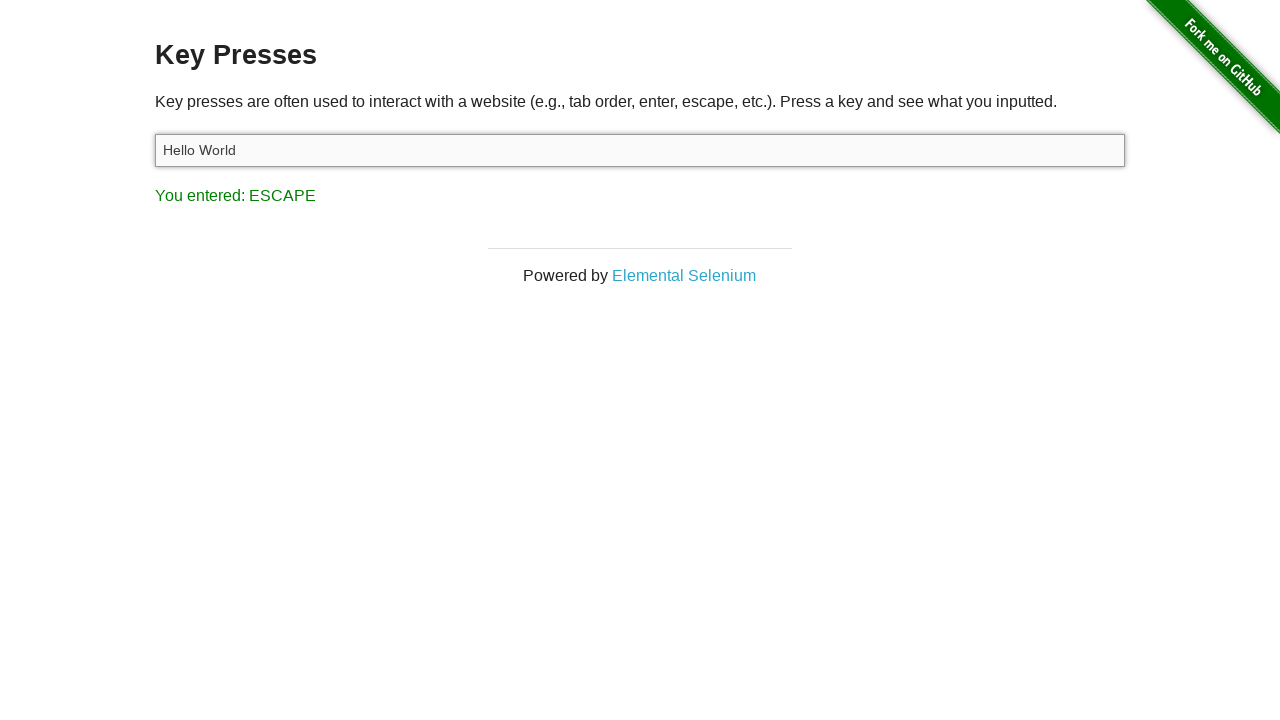

Selected all text in the input field using Ctrl+A keyboard shortcut
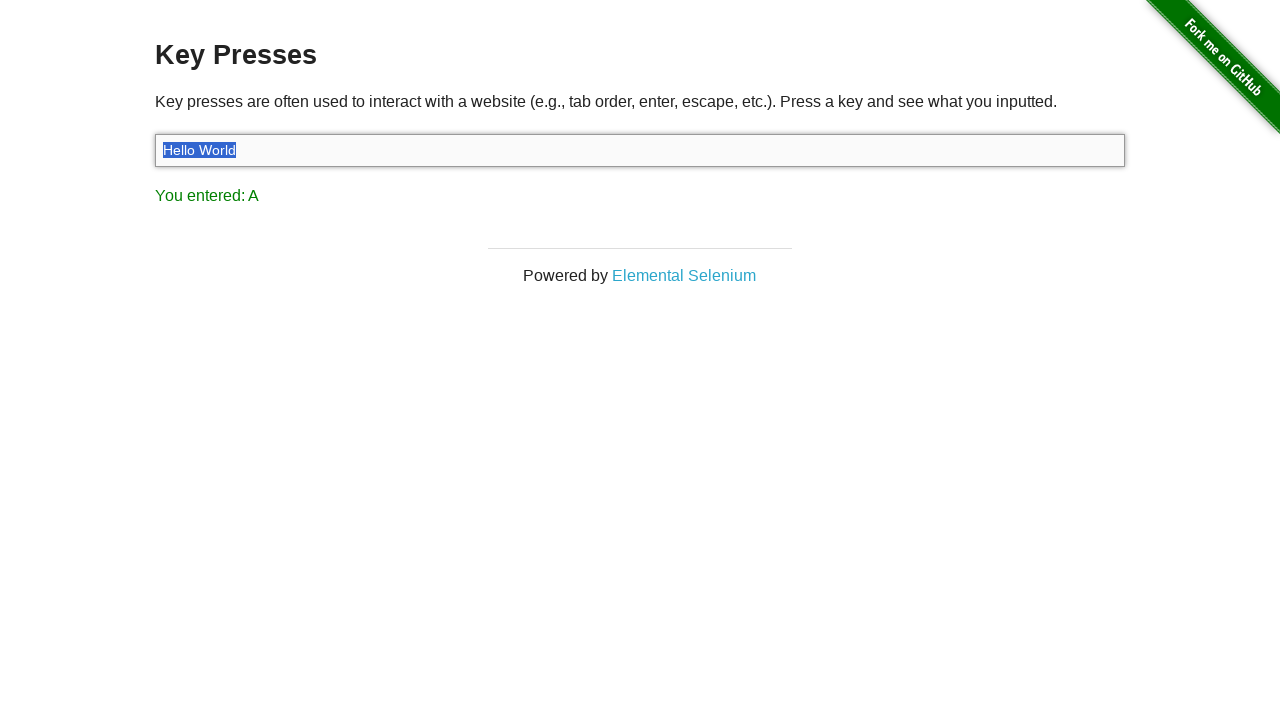

Deleted all selected text by pressing Backspace
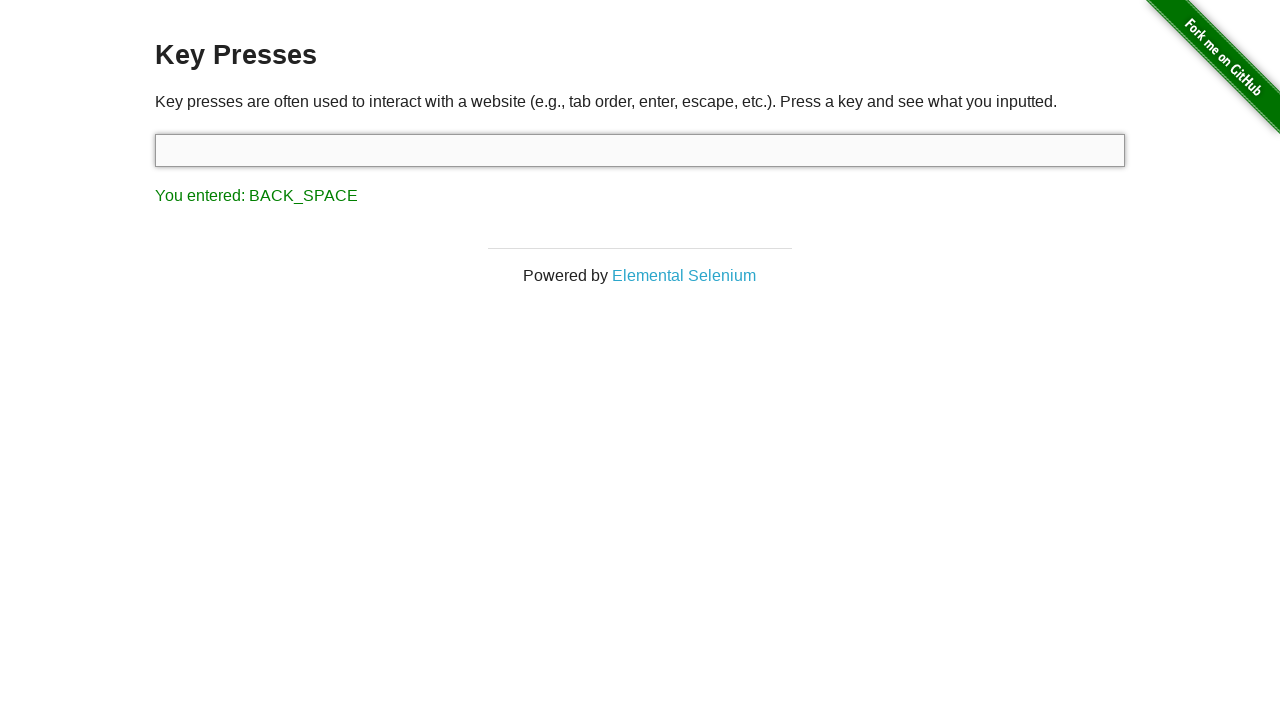

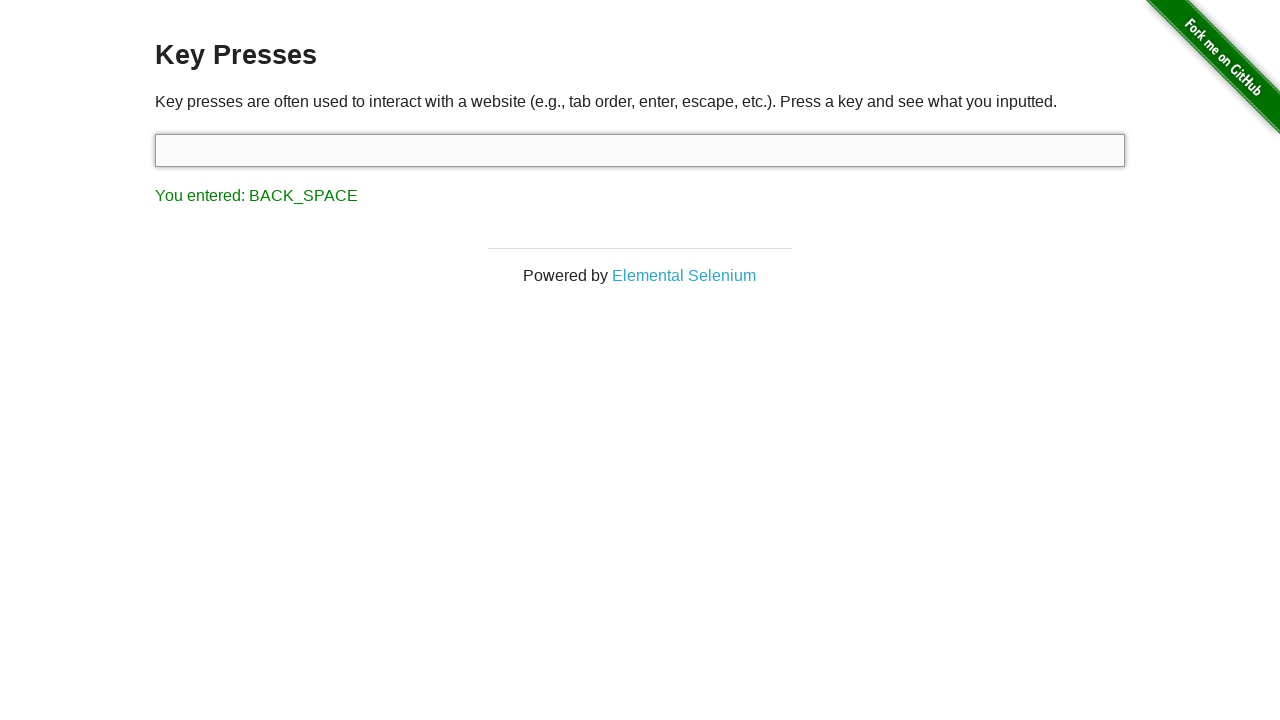